Tests radio button selection by clicking and checking radio buttons

Starting URL: https://rahulshettyacademy.com/AutomationPractice/

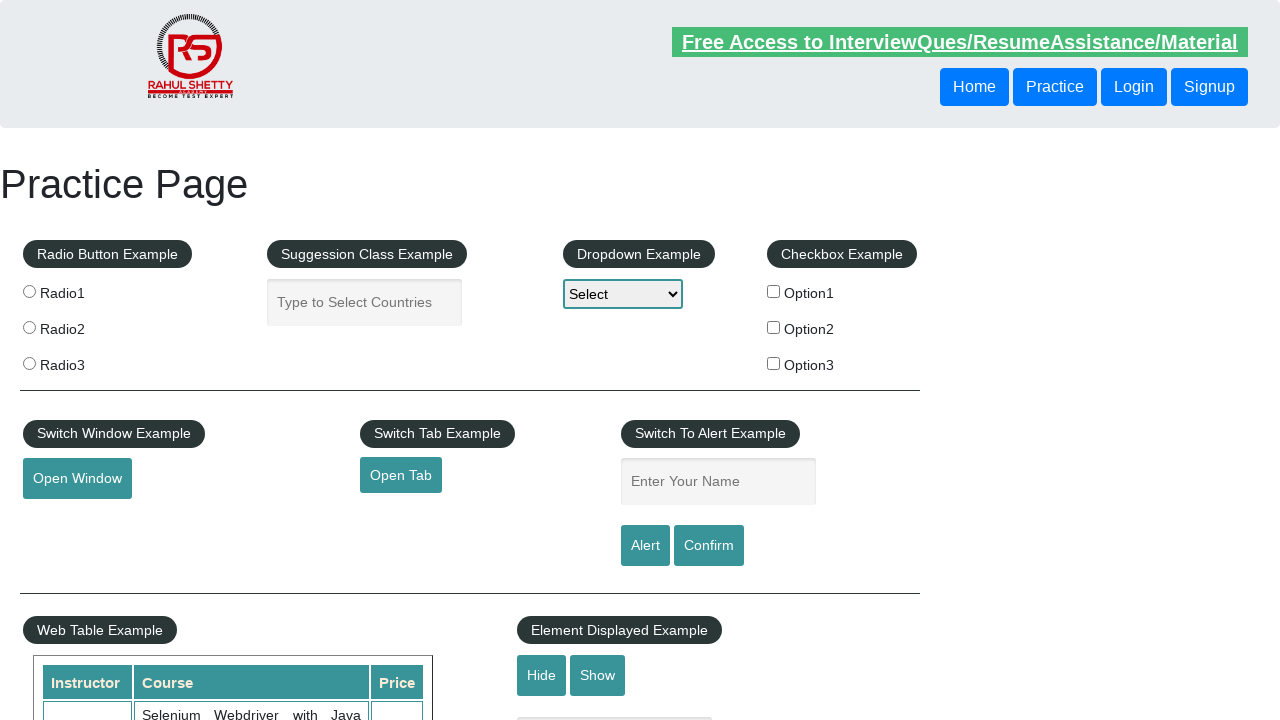

Clicked first radio button (radio1) at (29, 291) on input[value="radio1"]
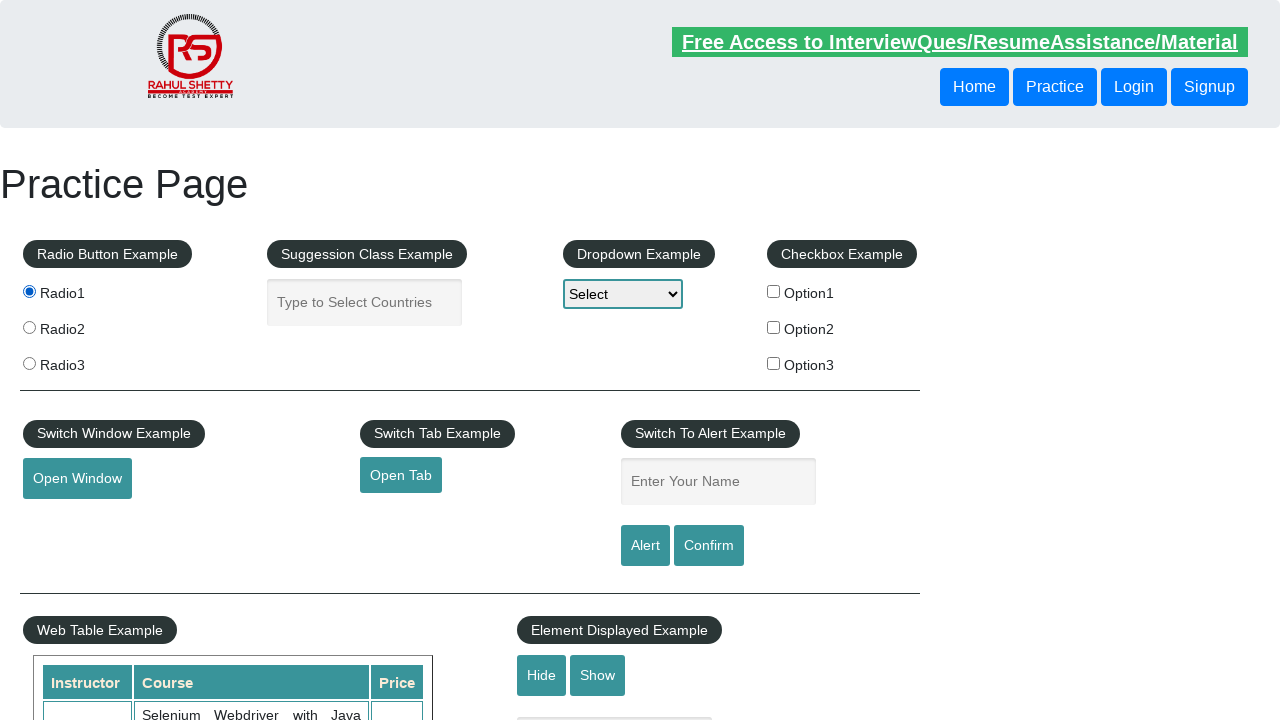

Verified first radio button (radio1) is checked
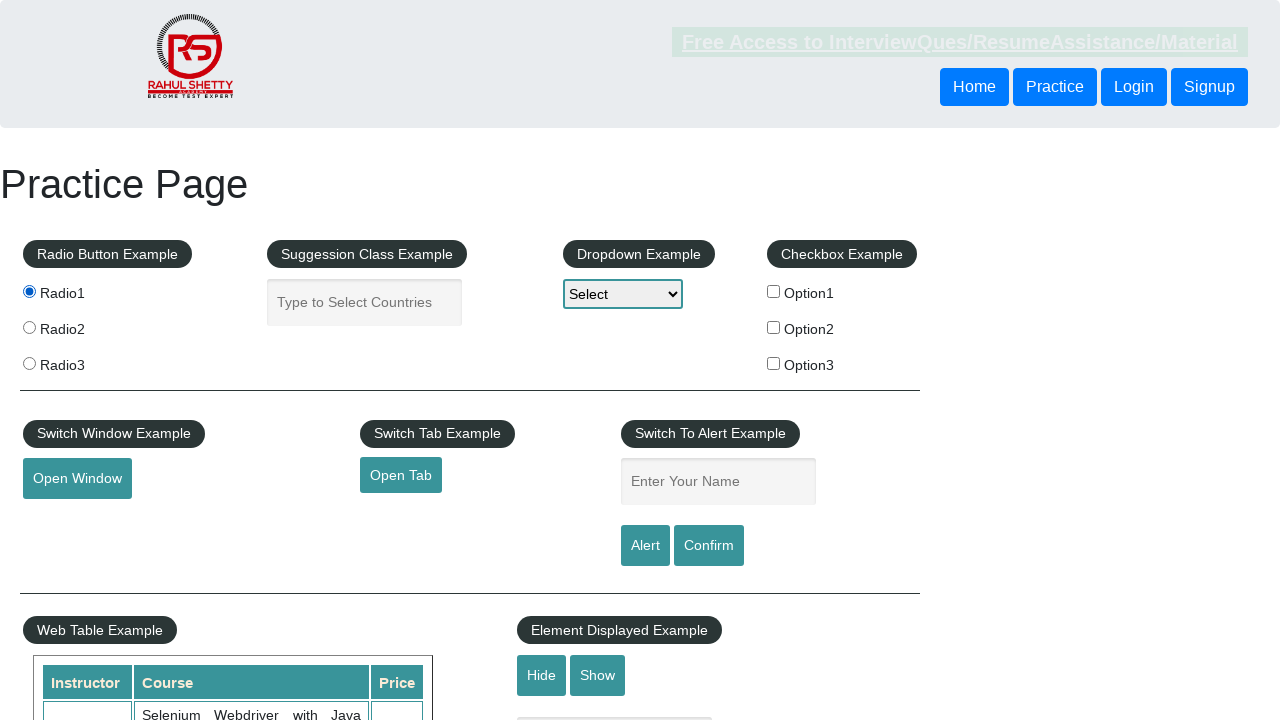

Checked second radio button (radio2) at (29, 327) on input[value="radio2"]
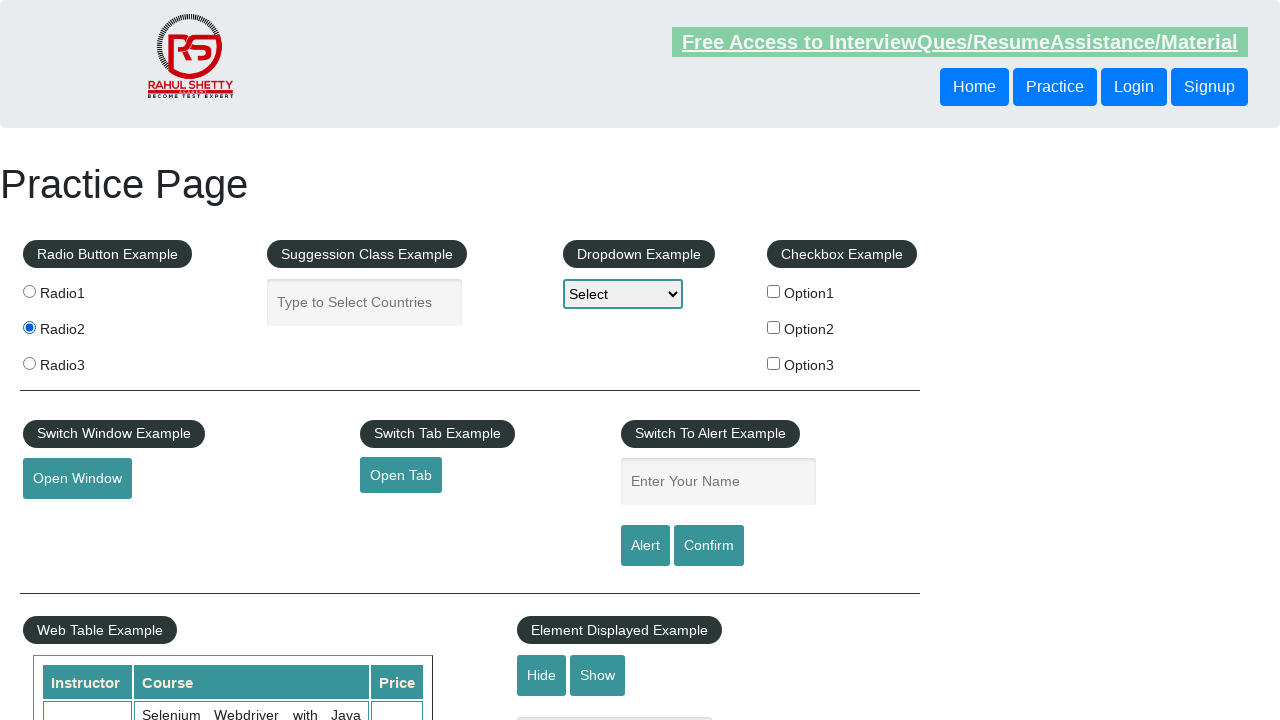

Verified second radio button (radio2) is checked
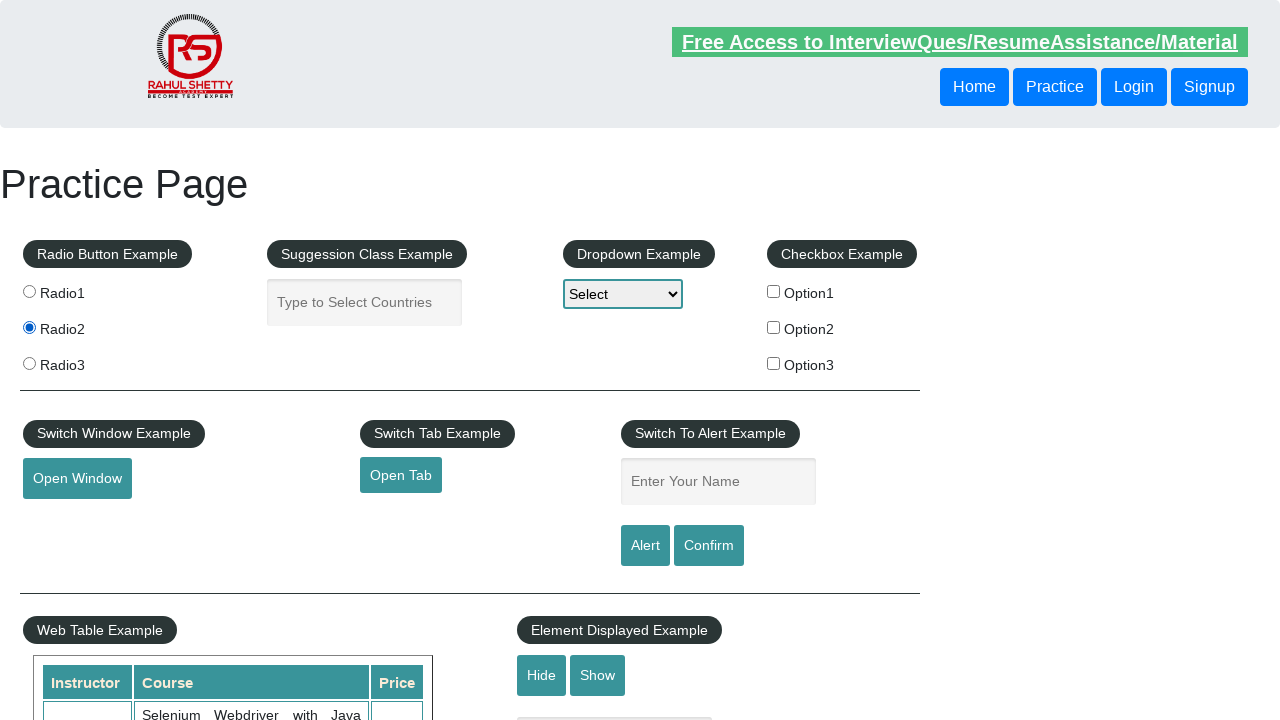

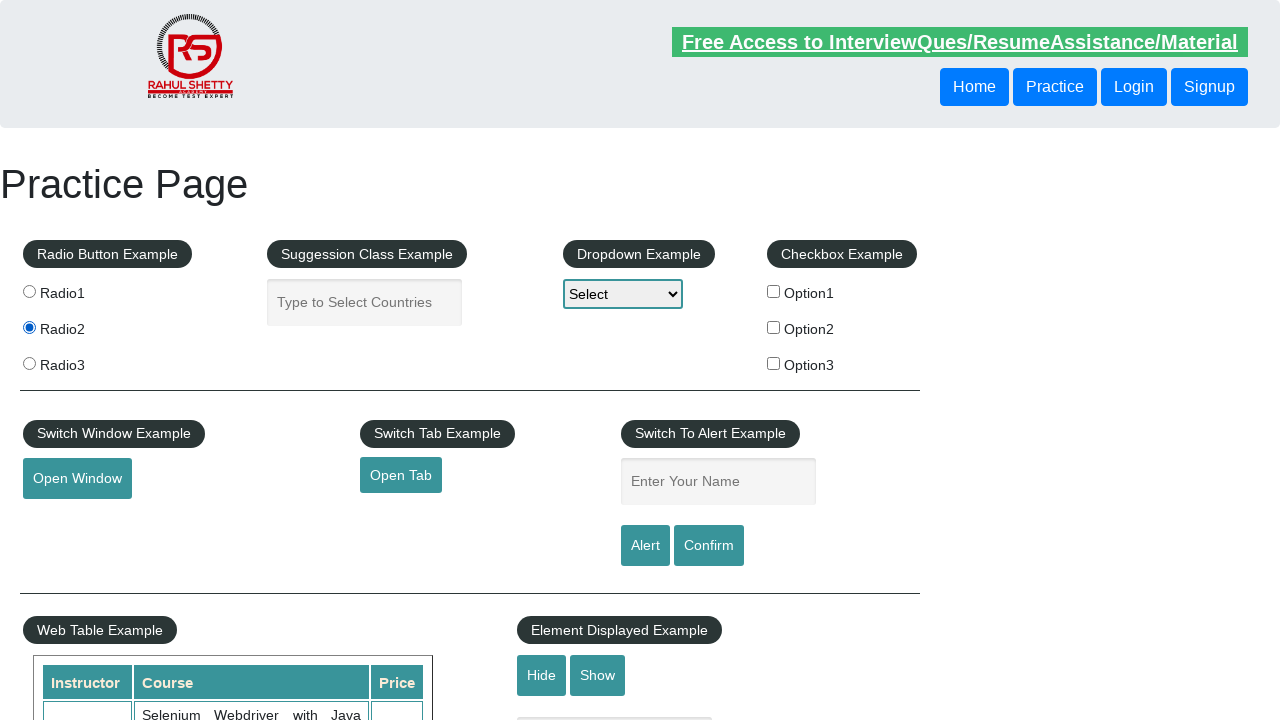